Tests adding a book to shopping cart and verifies navigation to cart page

Starting URL: https://helion.pl/ksiazki/python-wprowadzenie-wydanie-v-mark-lutz,pyth5v.htm#format

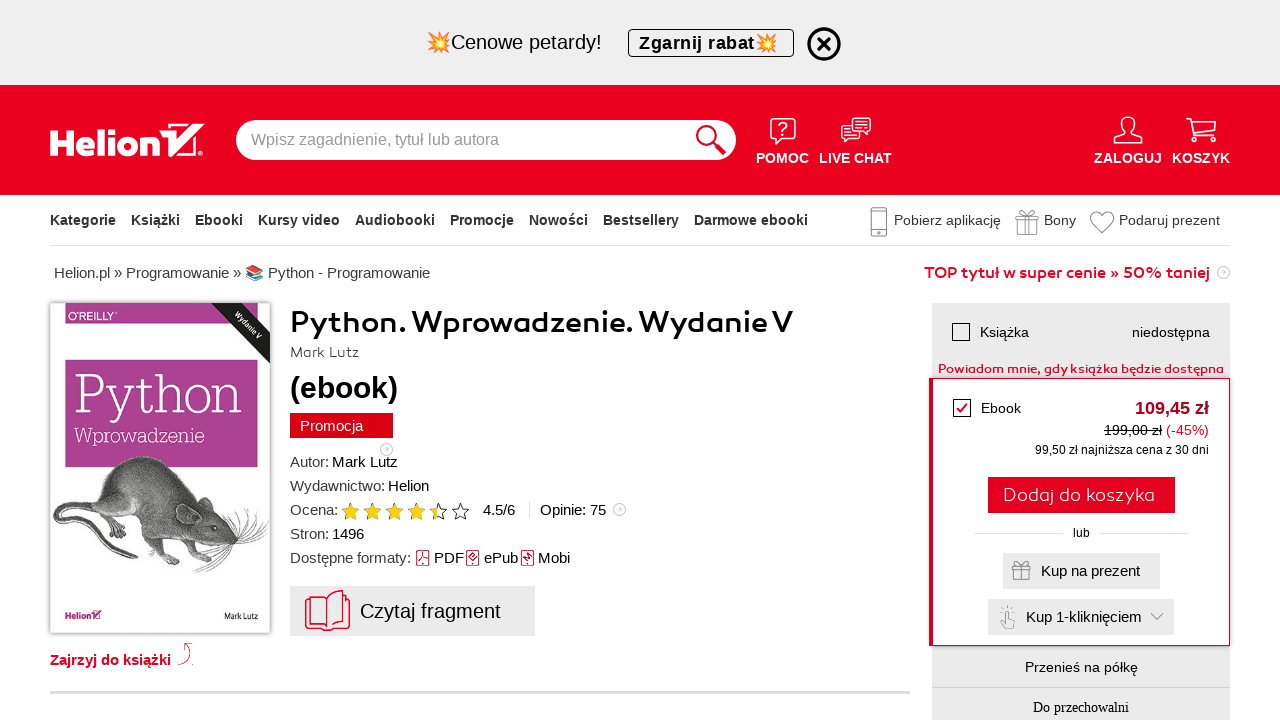

Clicked 'Dodaj do koszyka' (Add to cart) button at (1081, 495) on text='Dodaj do koszyka'
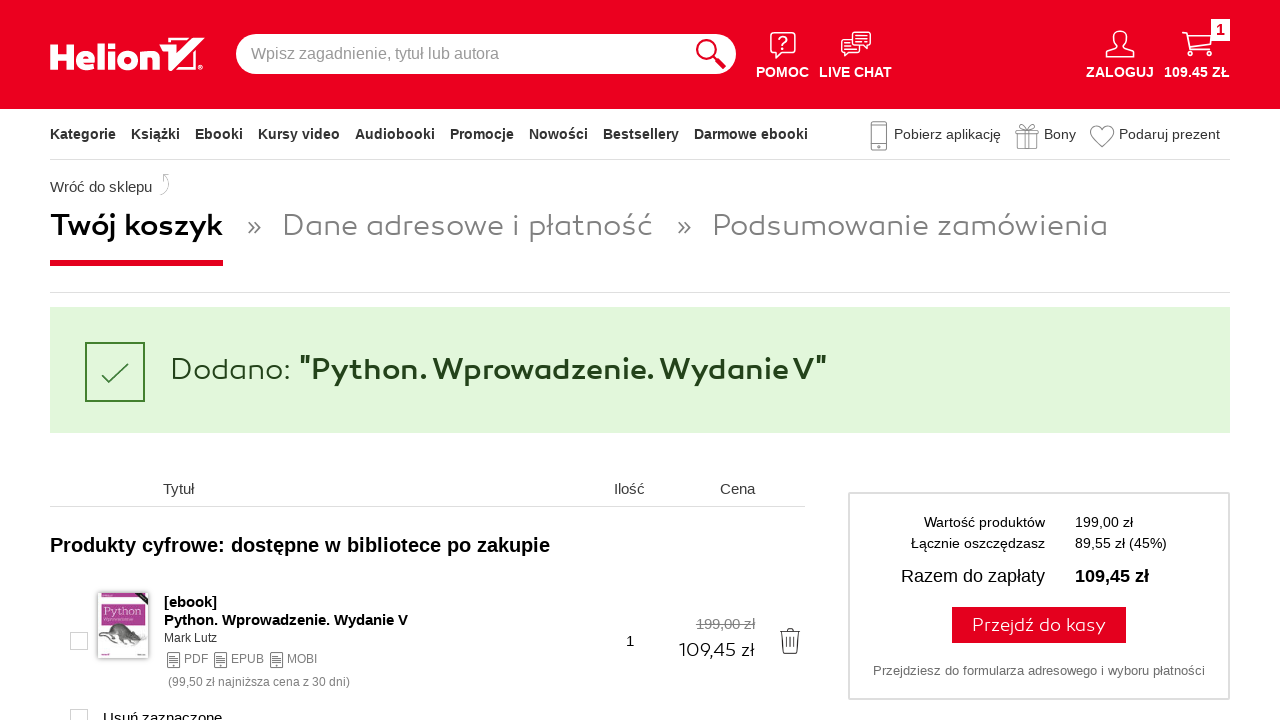

Retrieved shopping cart page title
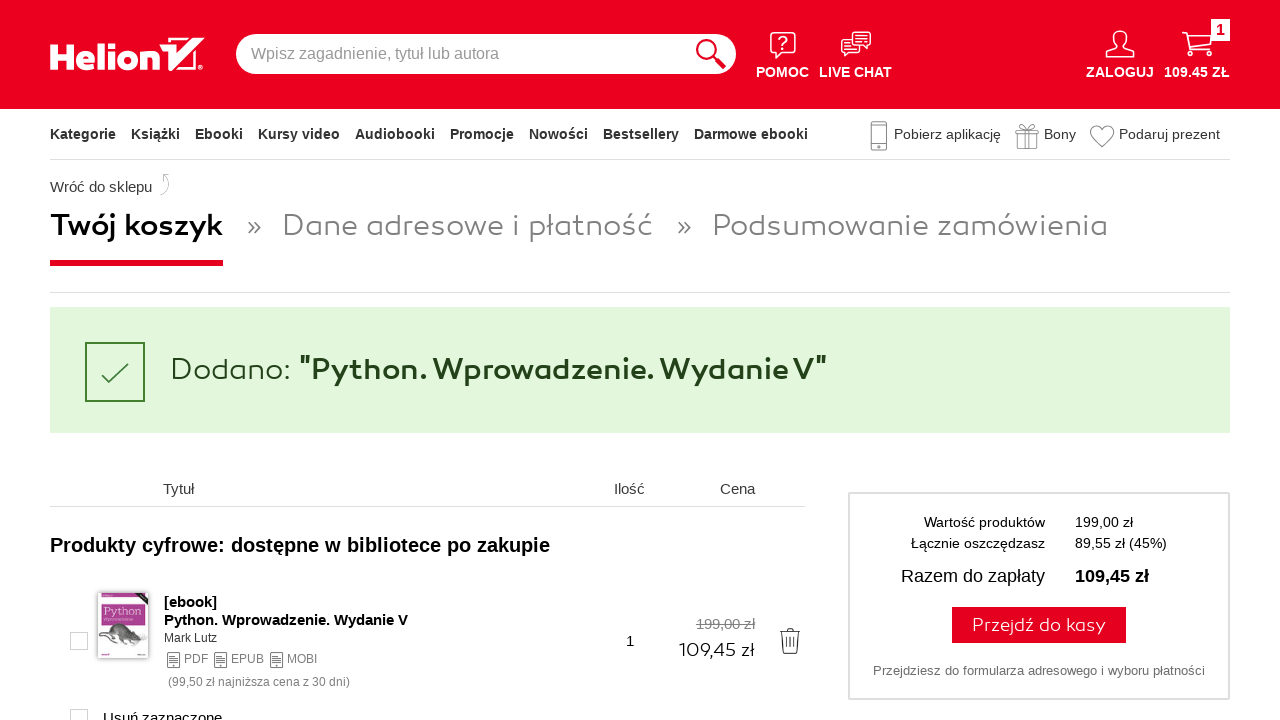

Verified page title is 'Twój koszyk' (Your cart)
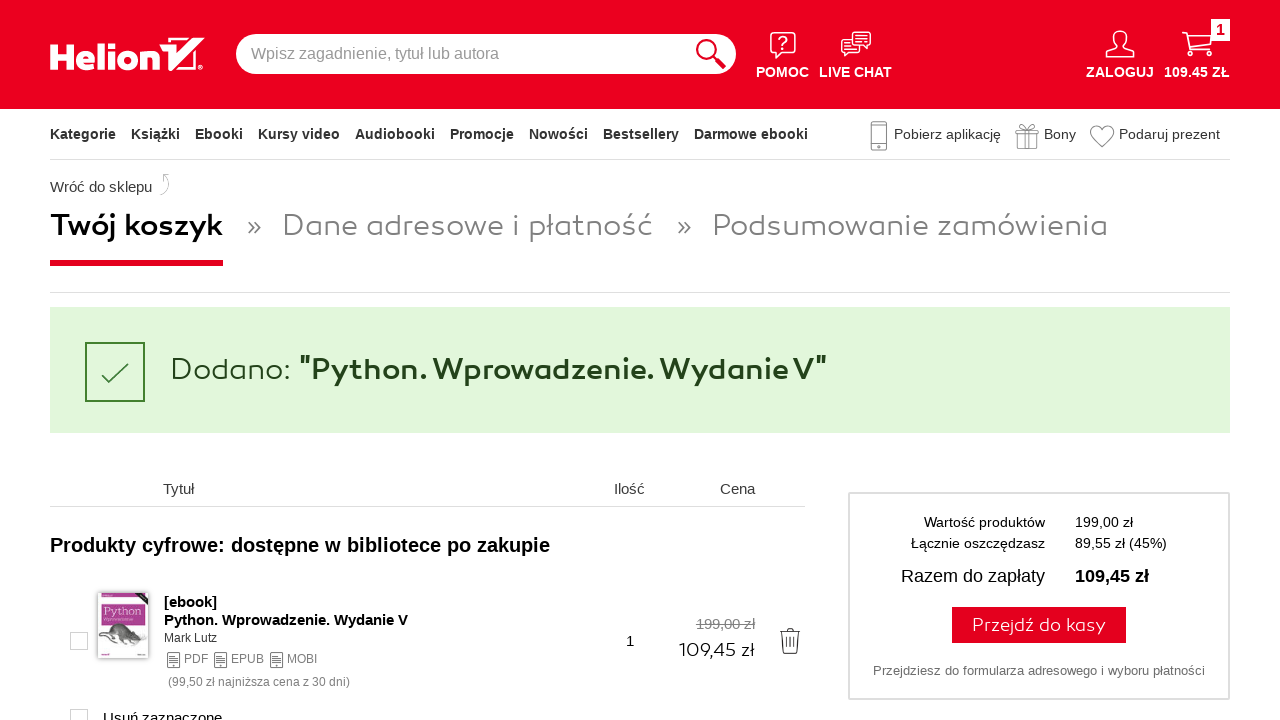

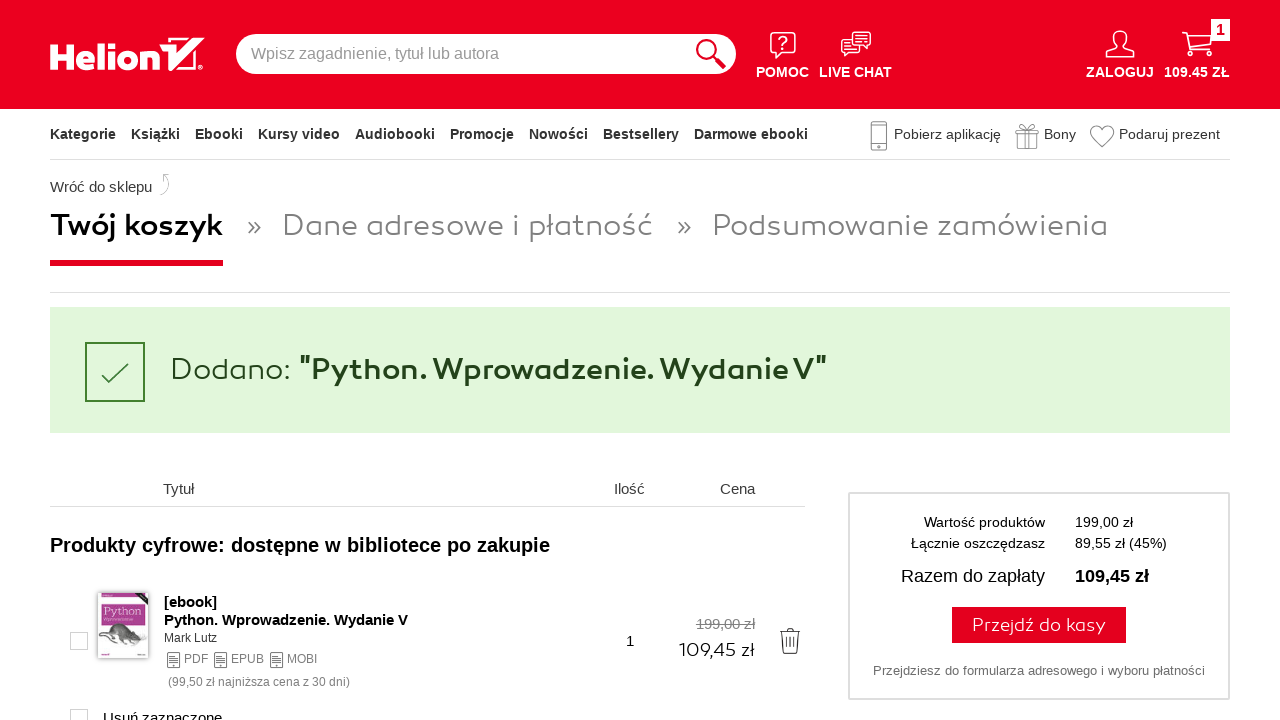